Tests Swiggy's location search functionality by entering a location name in the search field to find restaurants in that area.

Starting URL: https://www.swiggy.com/

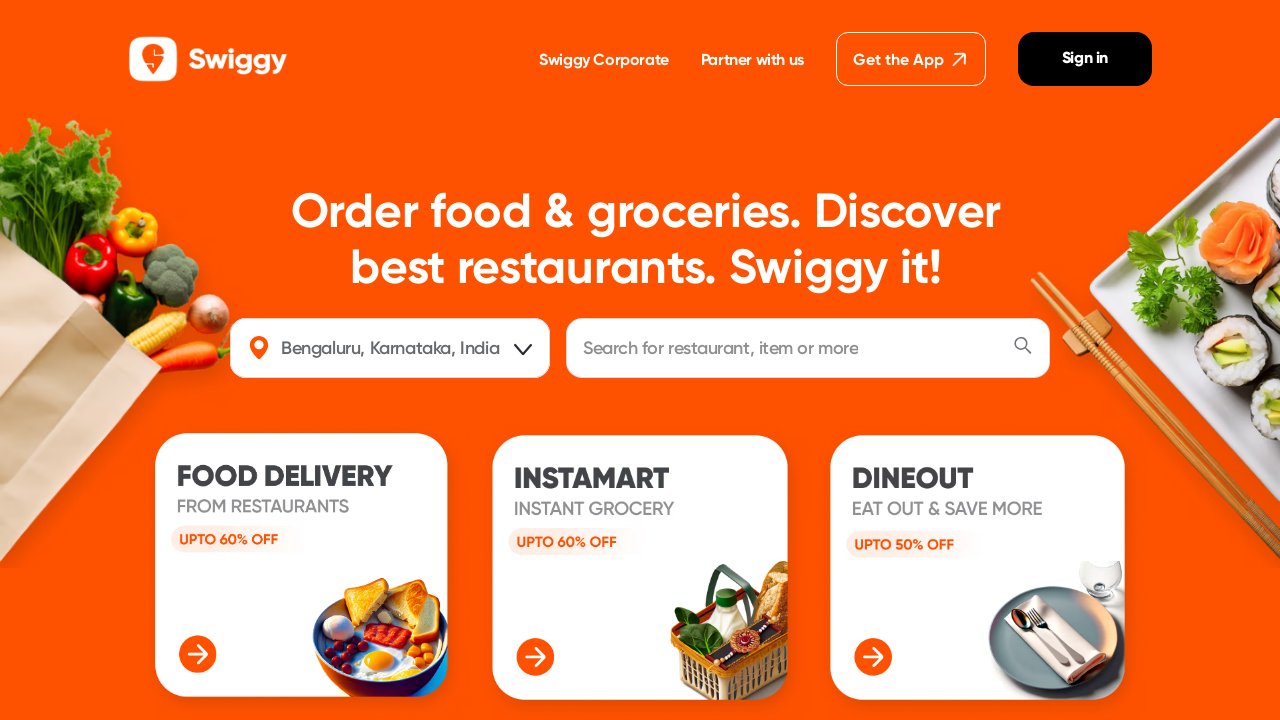

Filled location search field with 'tharamani' on input[name='location']
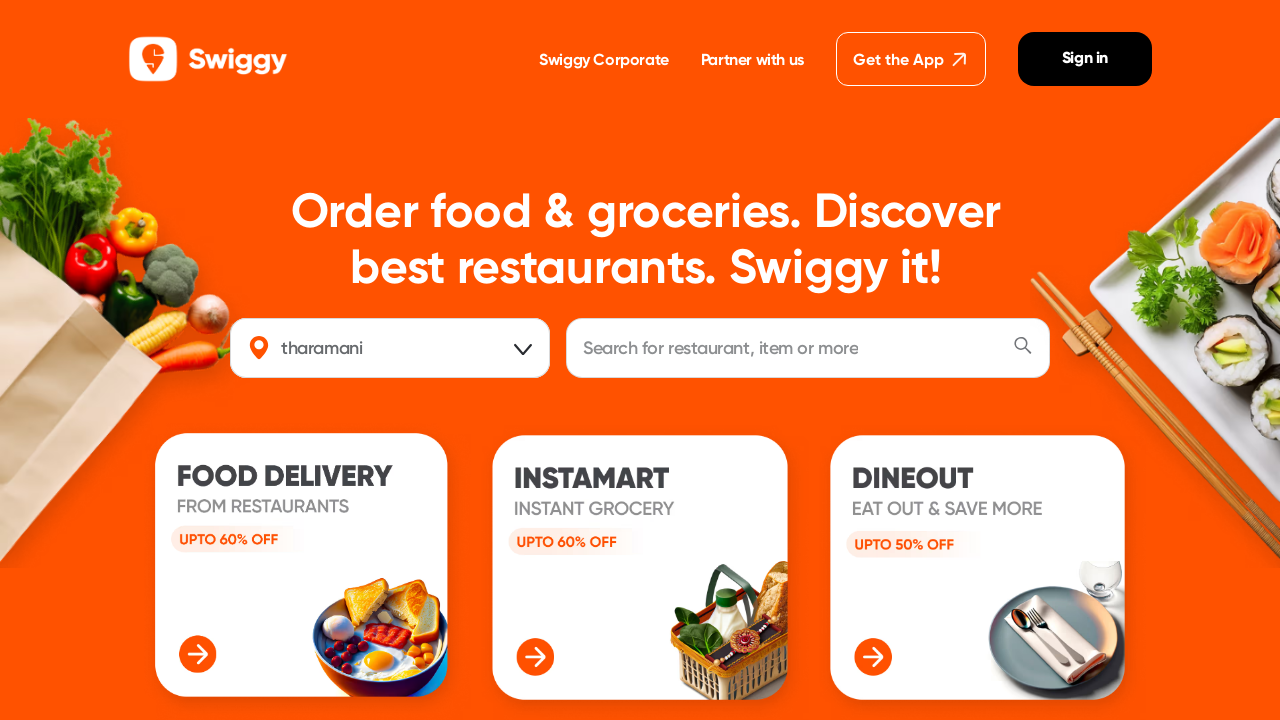

Pressed Enter to submit location search
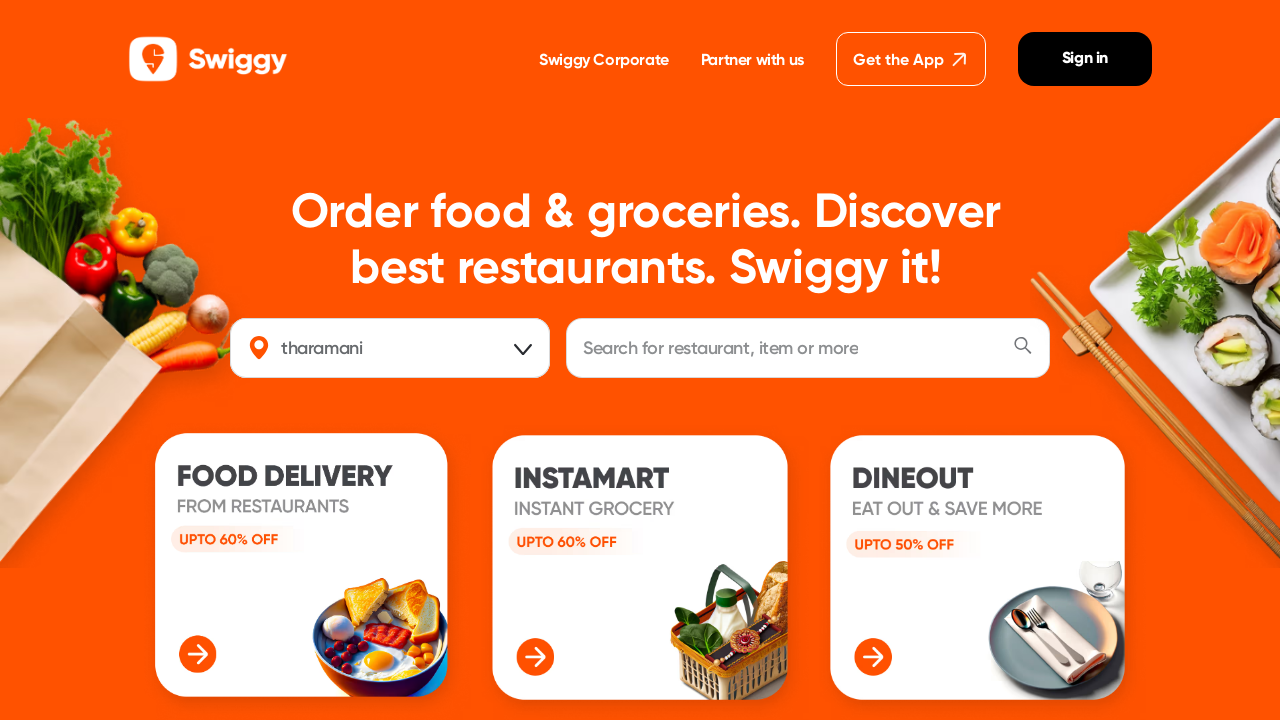

Waited 2 seconds for location suggestions or results to appear
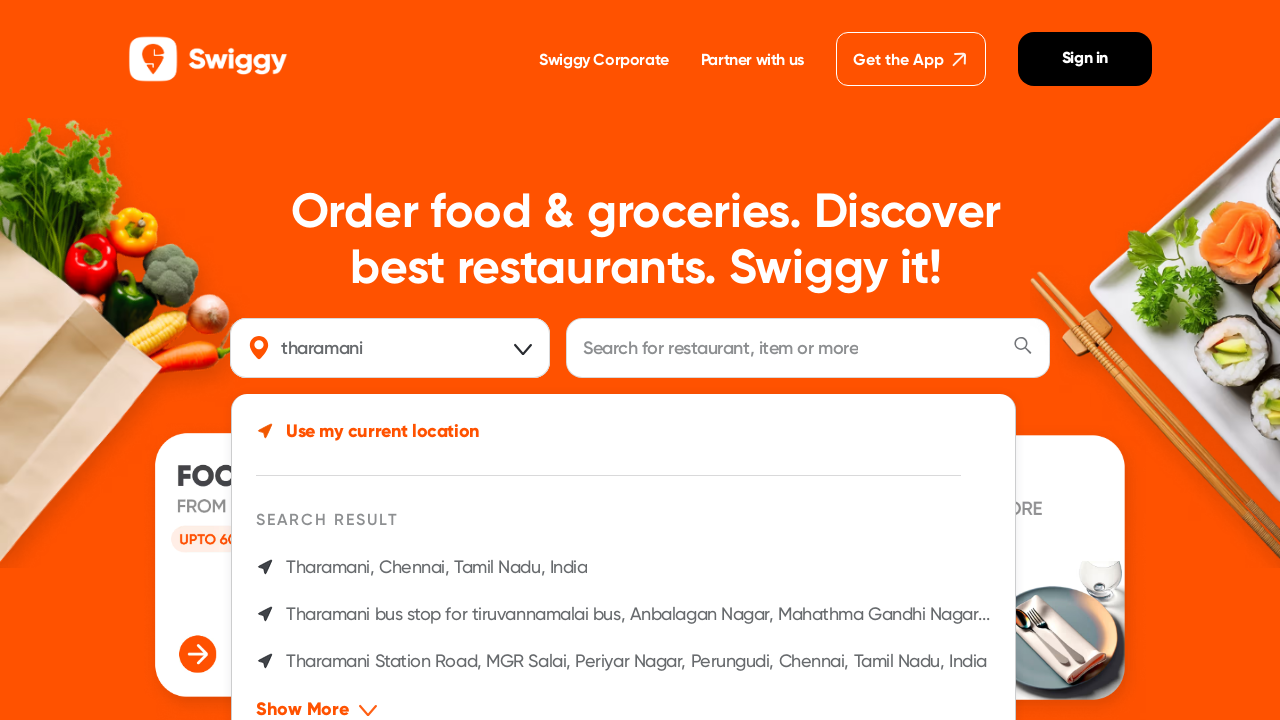

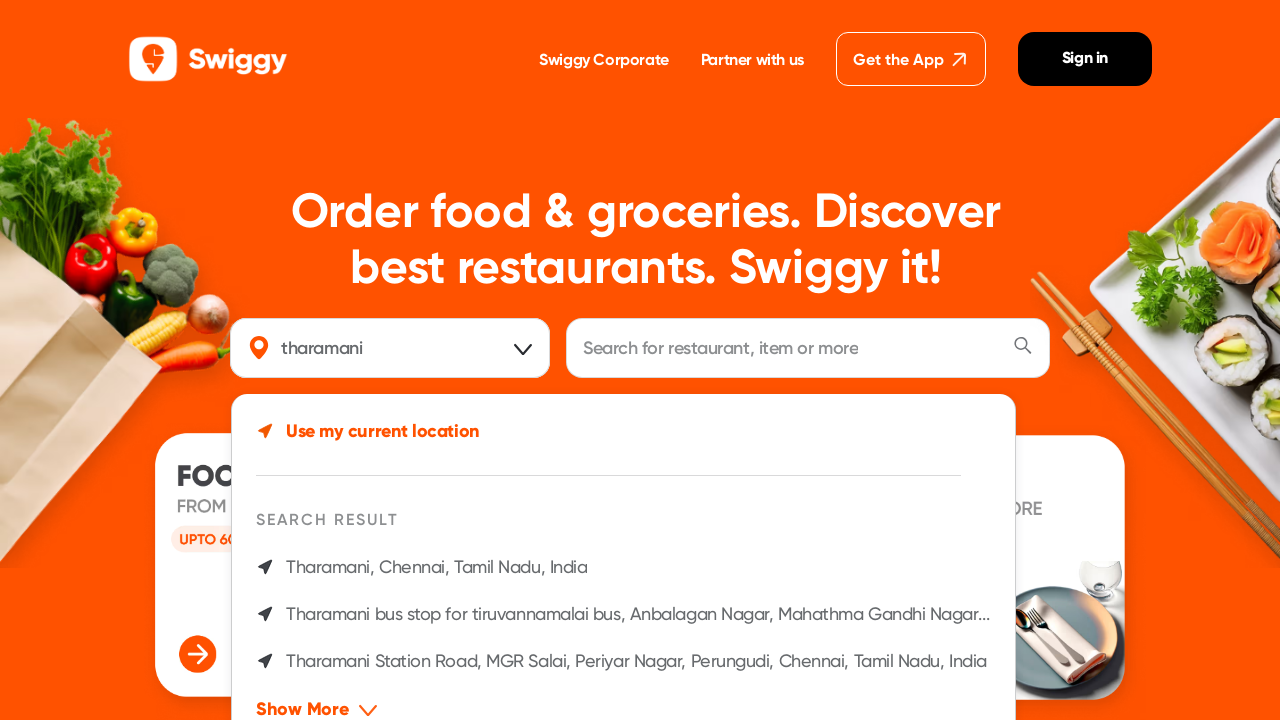